Tests currency dropdown selection on SpiceJet website by clicking the currency dropdown and selecting a specific currency option, then verifying the selection.

Starting URL: https://www.spicejet.com/

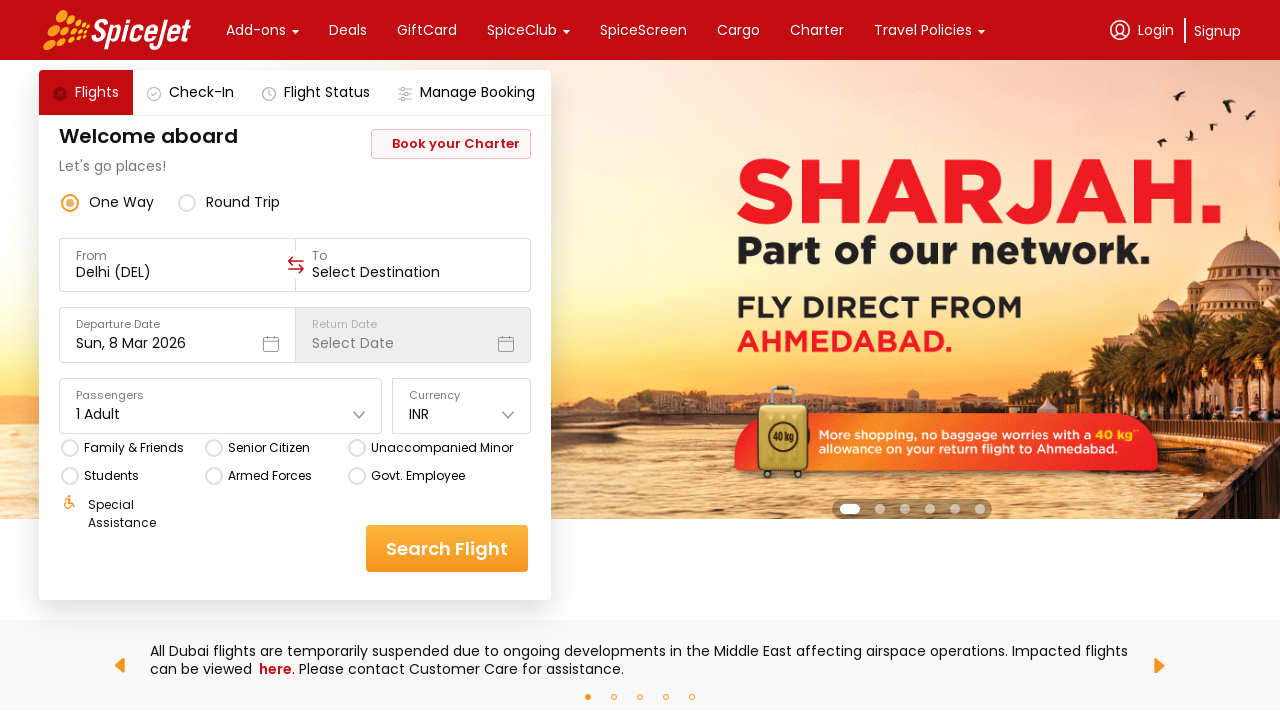

Clicked on the currency dropdown at (462, 406) on xpath=//div[text()='Currency']/parent::div
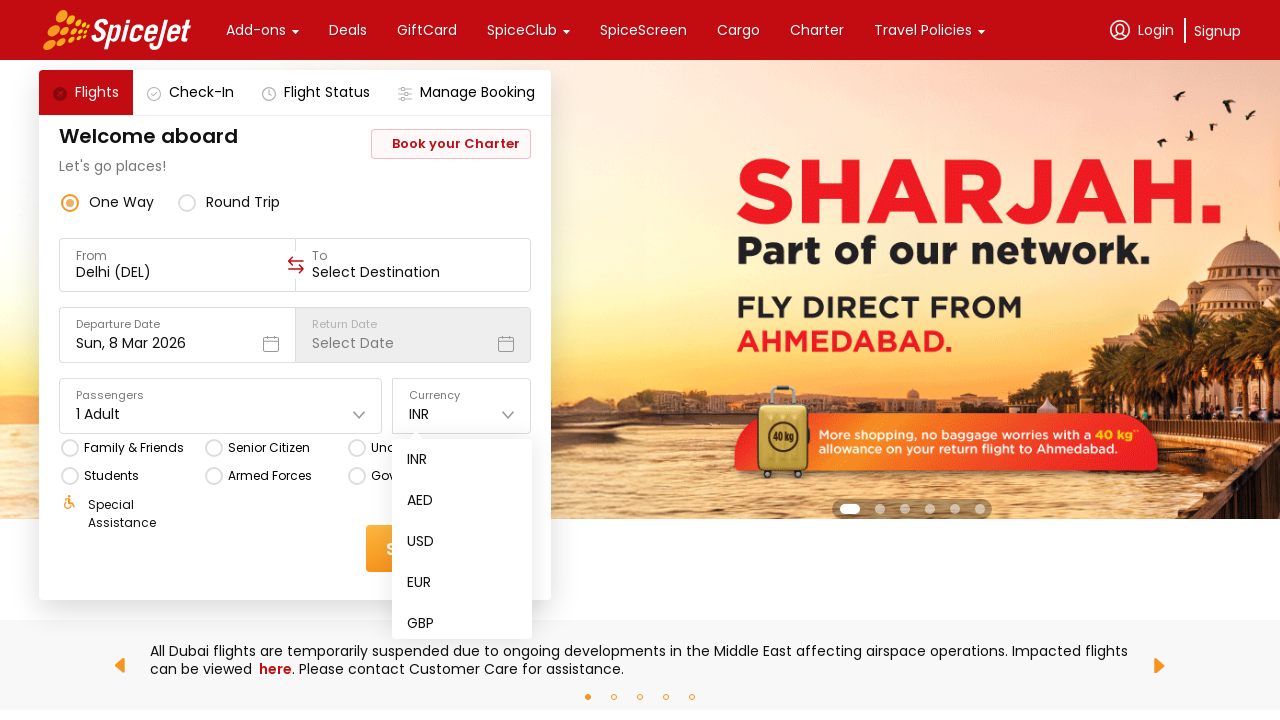

Dropdown options appeared
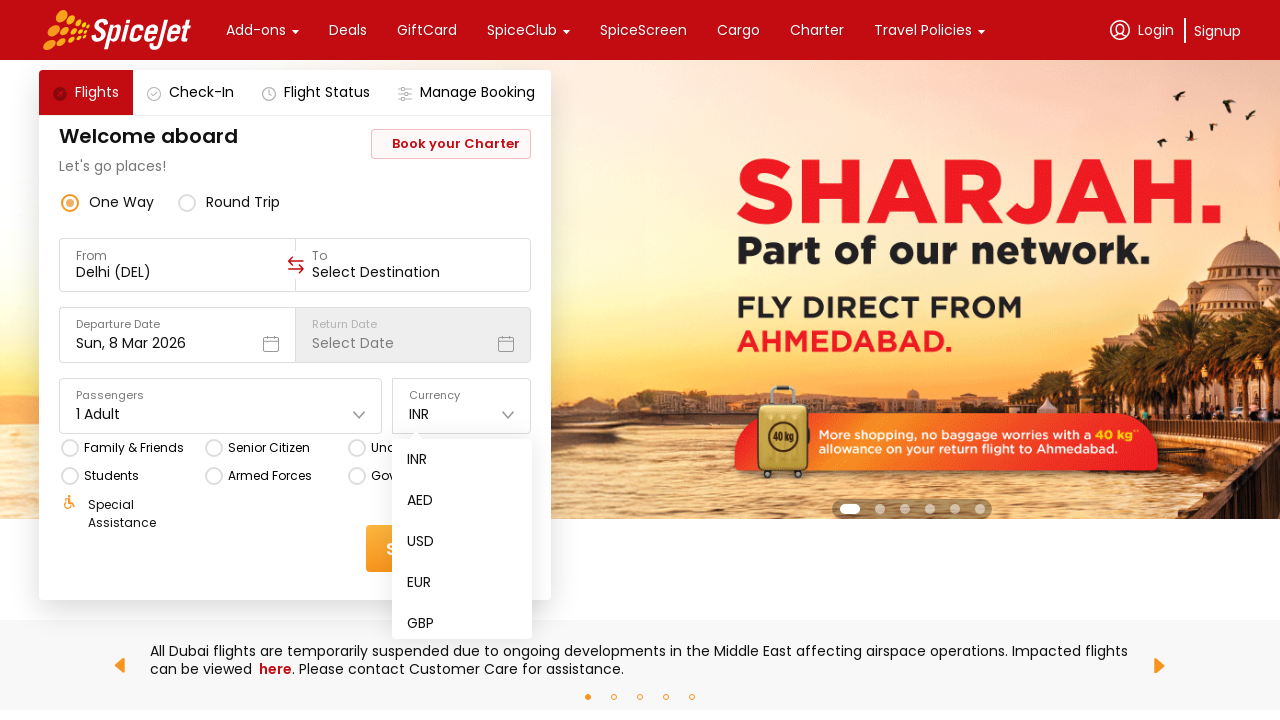

Selected USD currency from dropdown at (421, 542) on xpath=//div[text()='Currency']/parent::div/following-sibling::div//div[@data-foc
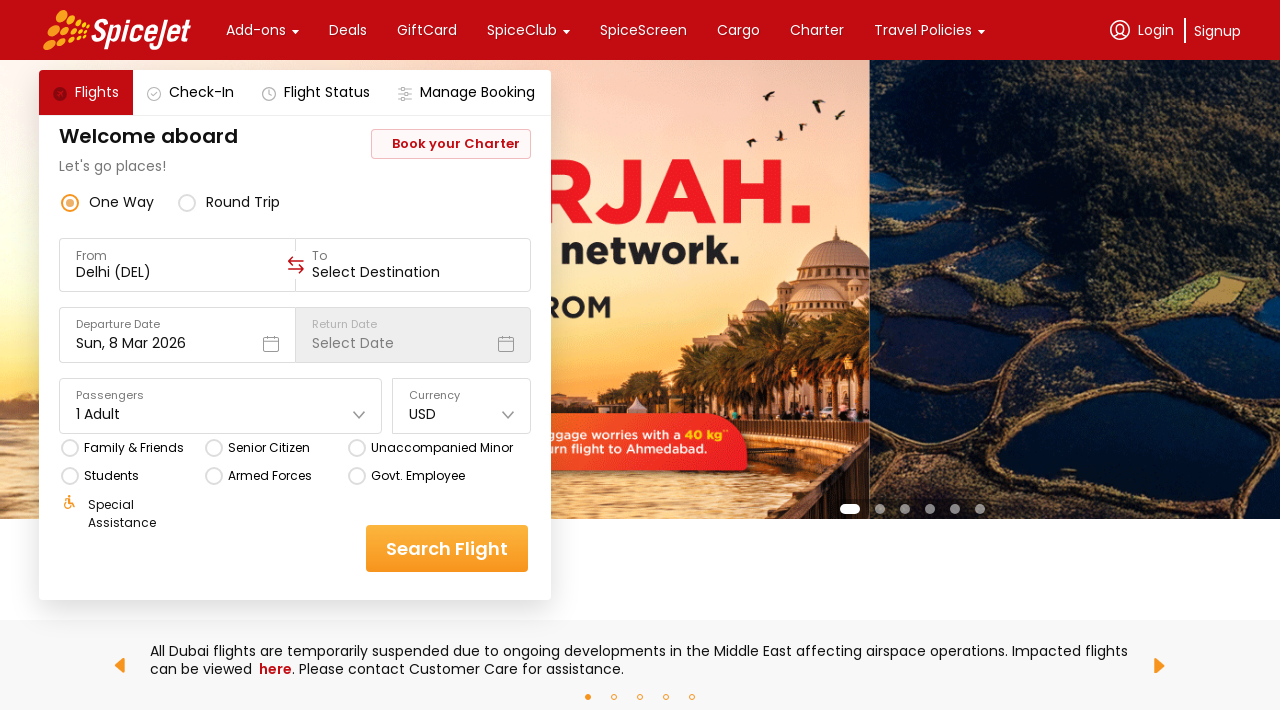

Verified USD currency is displayed as selected
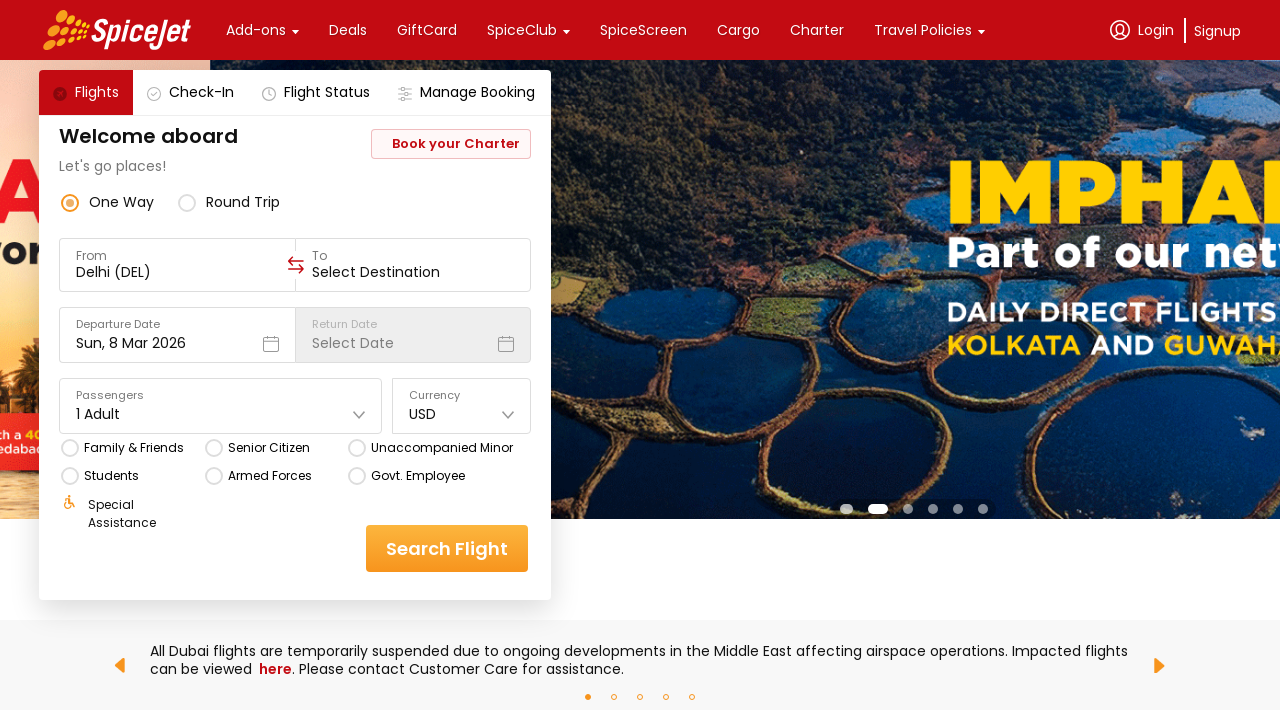

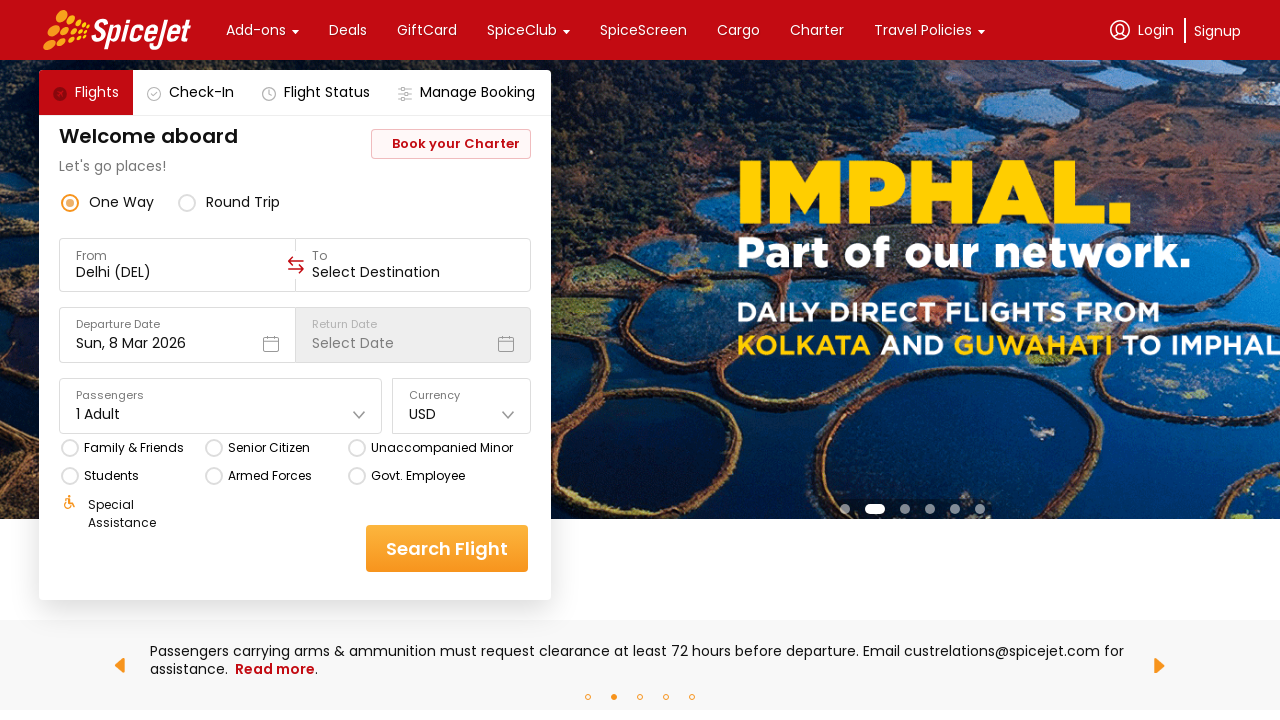